Tests DuckDuckGo search functionality by searching for "selenium python" and verifying results

Starting URL: https://duckduckgo.com

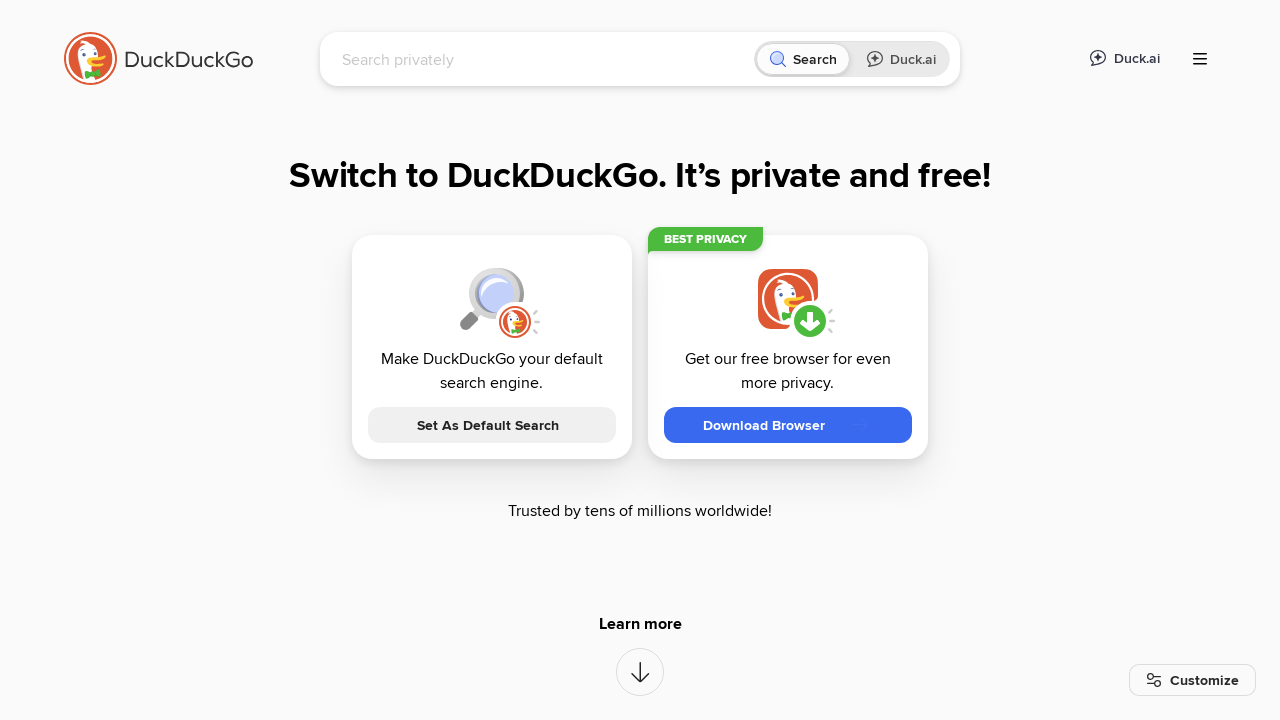

Filled search box with 'selenium python' on input[name='q']
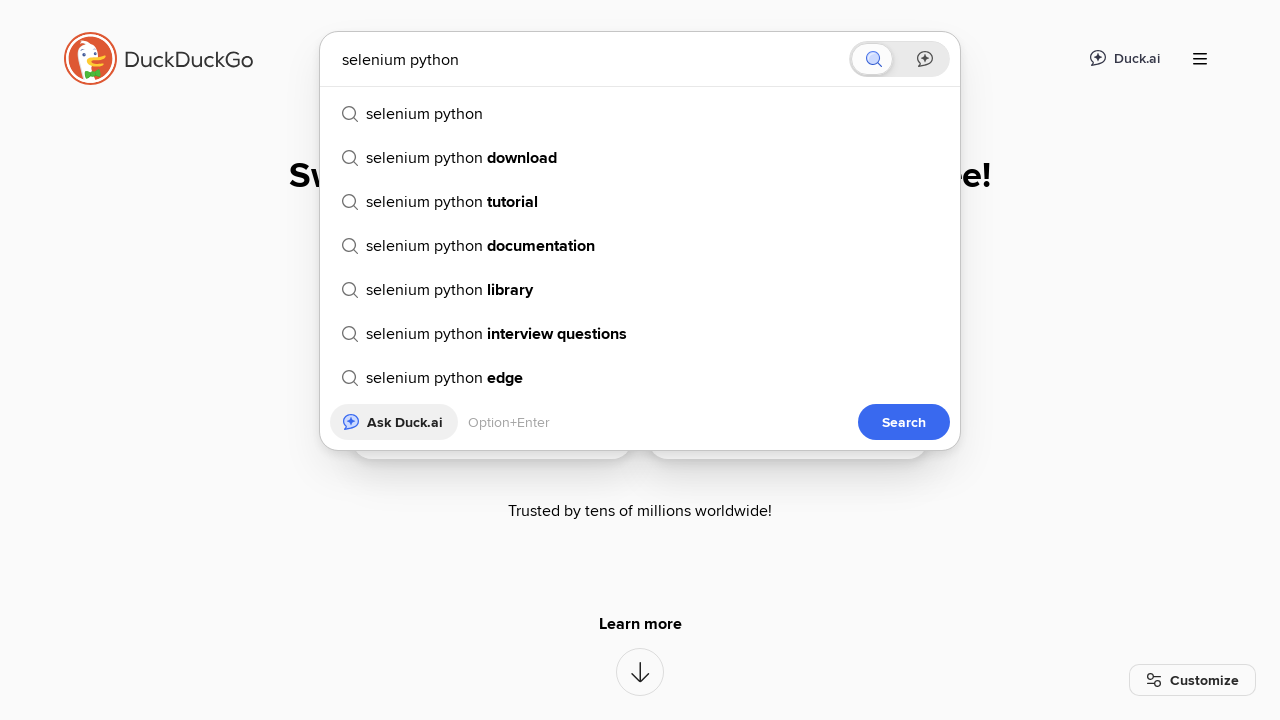

Pressed Enter to submit search on input[name='q']
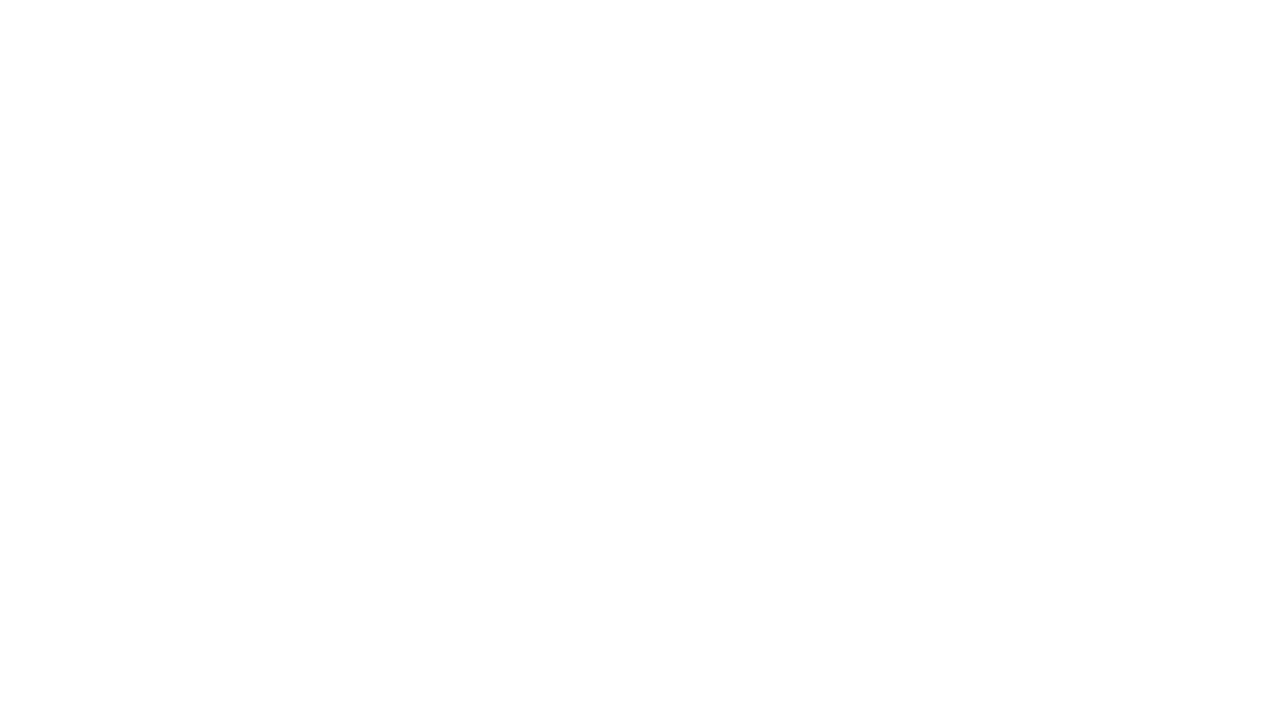

Waited 2 seconds for search results to load
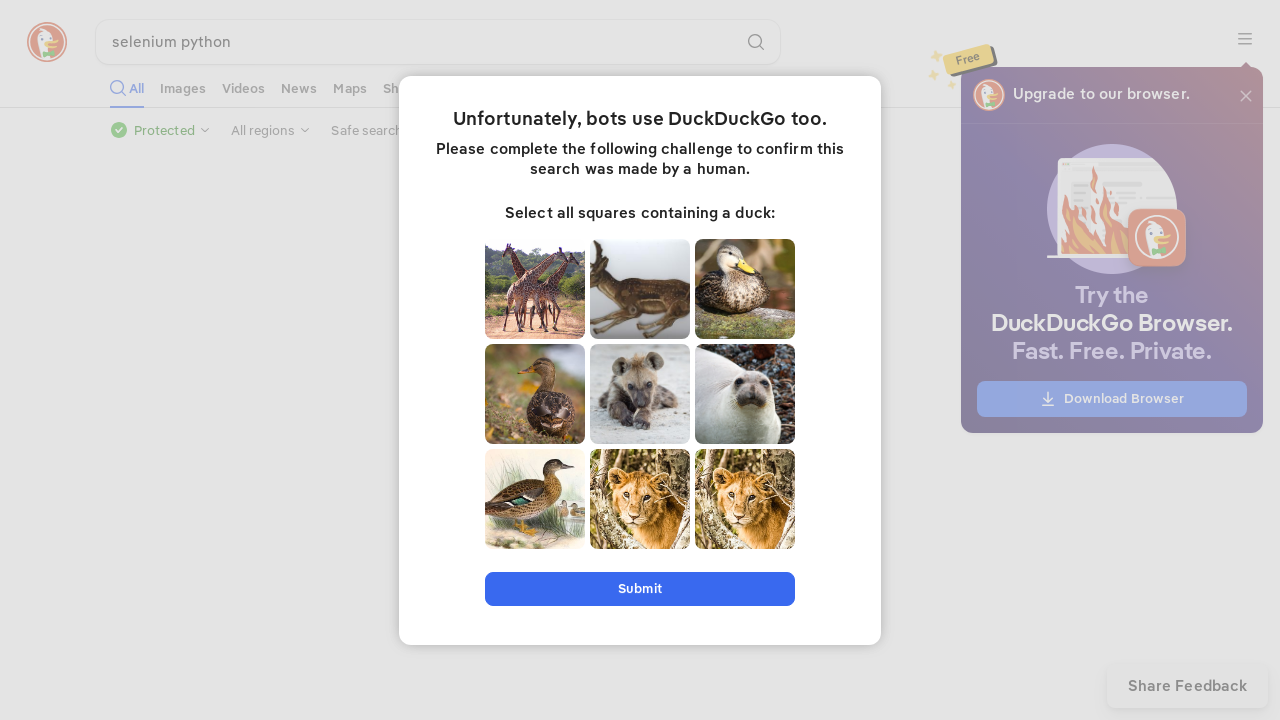

Verified search results contain 'selenium'
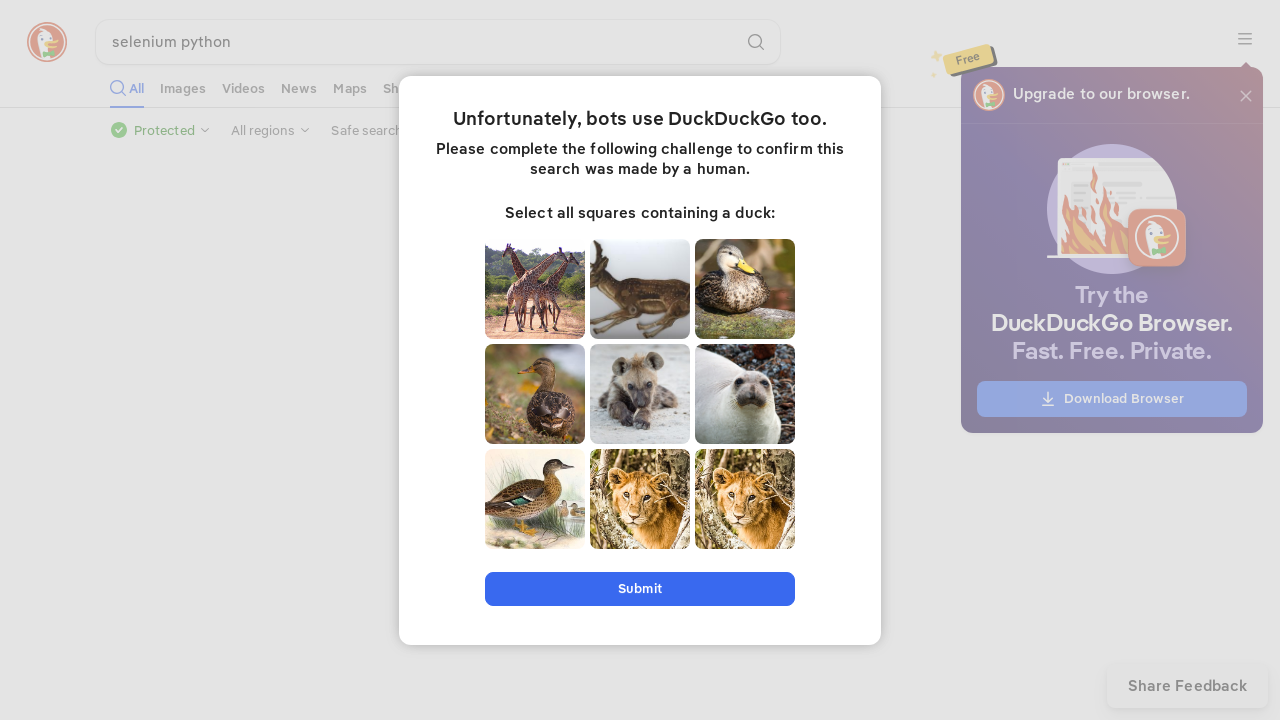

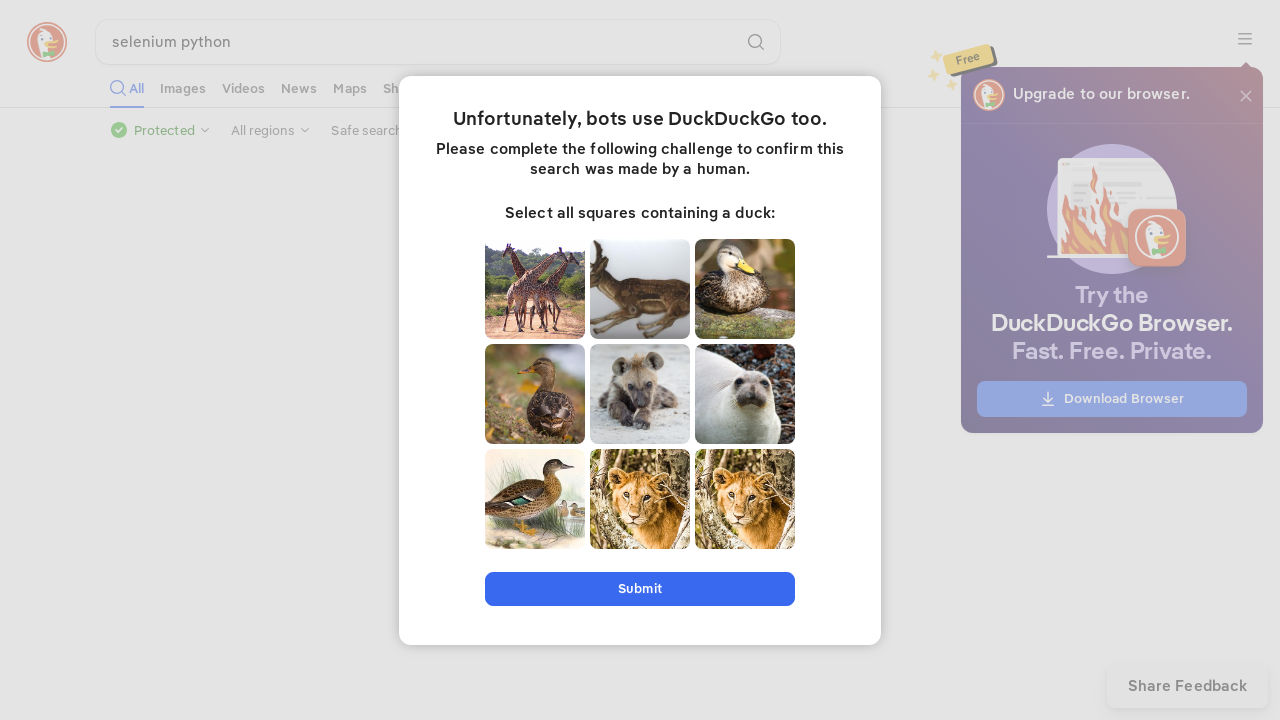